Tests Lorem Ipsum generator by selecting the words option and generating 20 words, then verifying the output contains the expected word count.

Starting URL: https://lipsum.com/

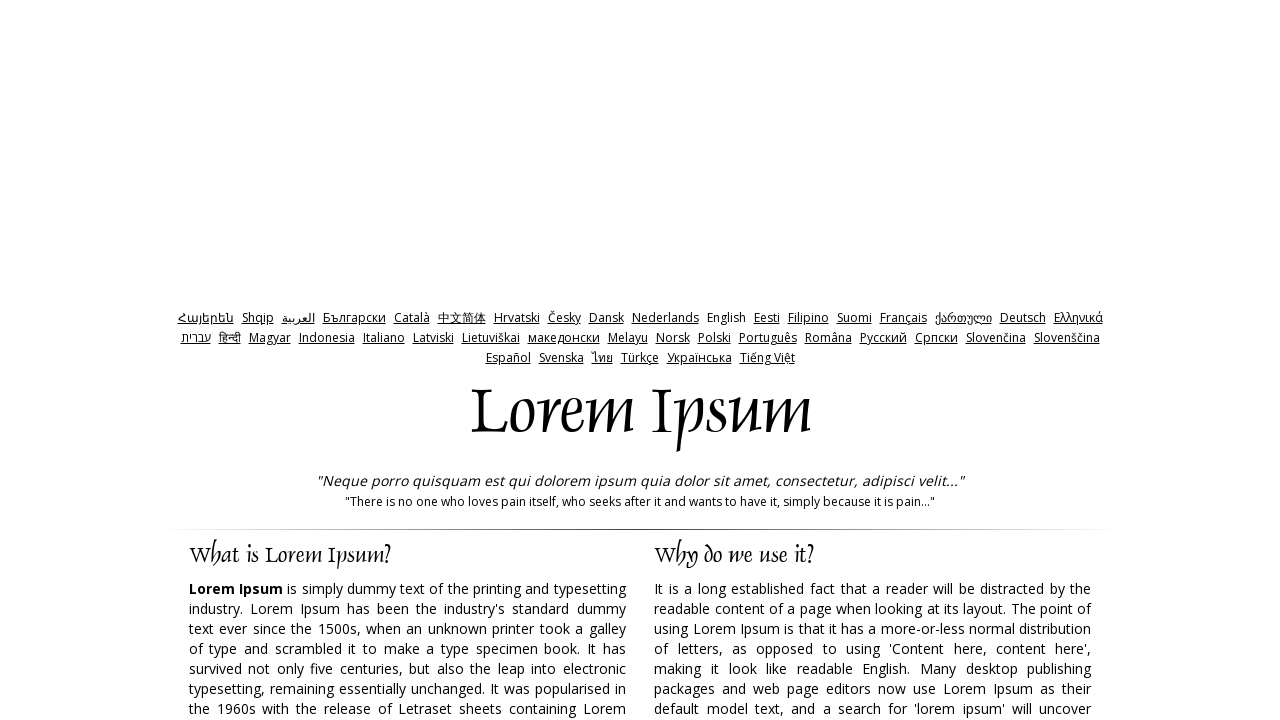

Clicked words radio option at (735, 360) on #words
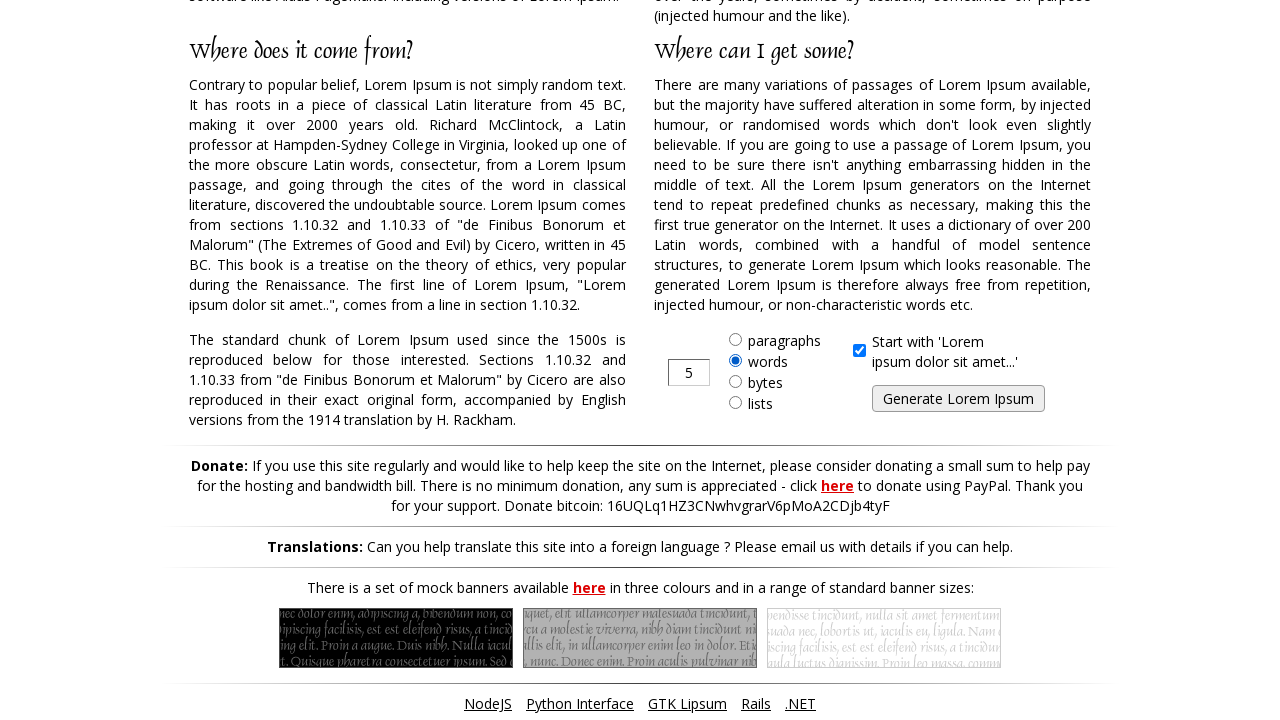

Filled amount input with 20 on #amount
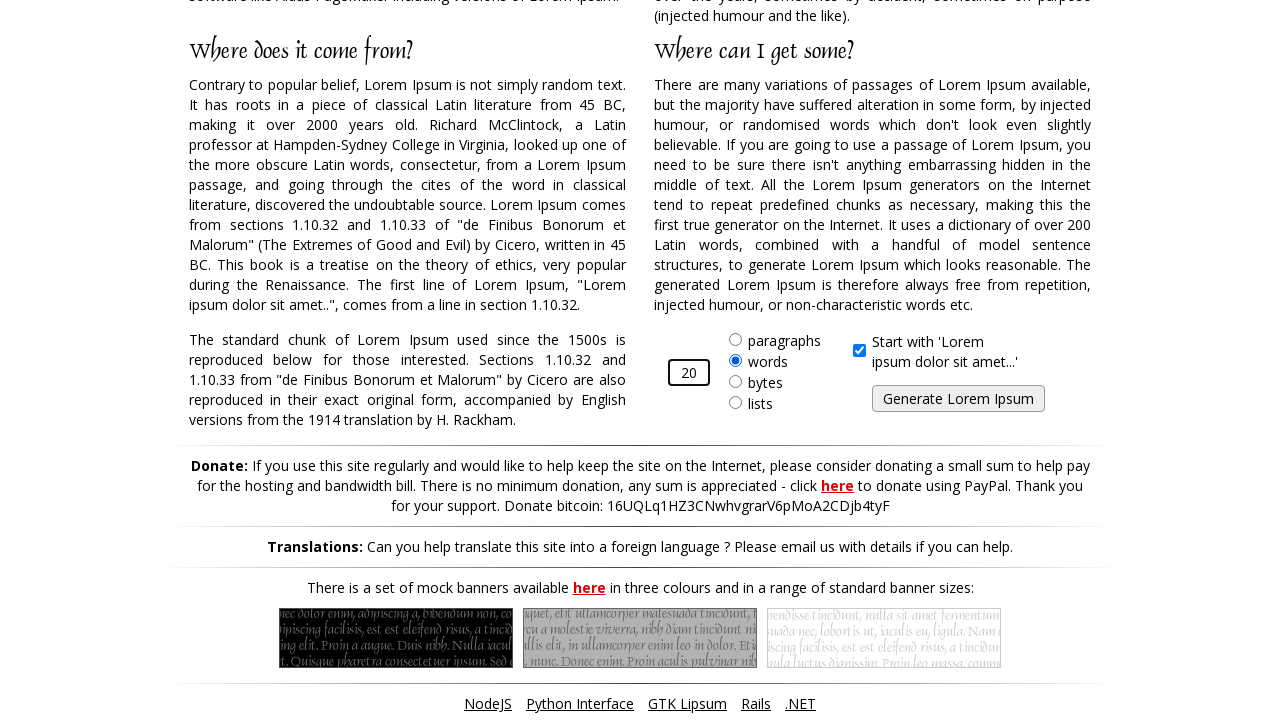

Clicked generate button to create Lorem Ipsum at (958, 399) on #generate
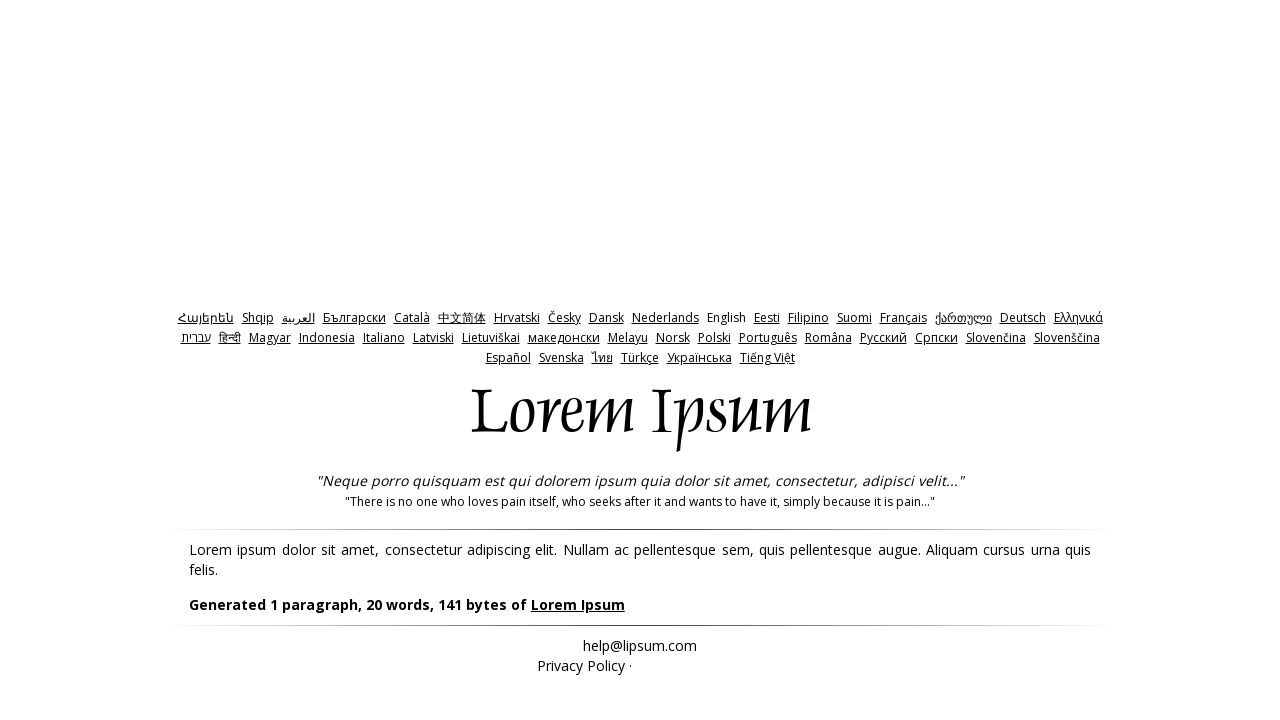

Generated text appeared in output area
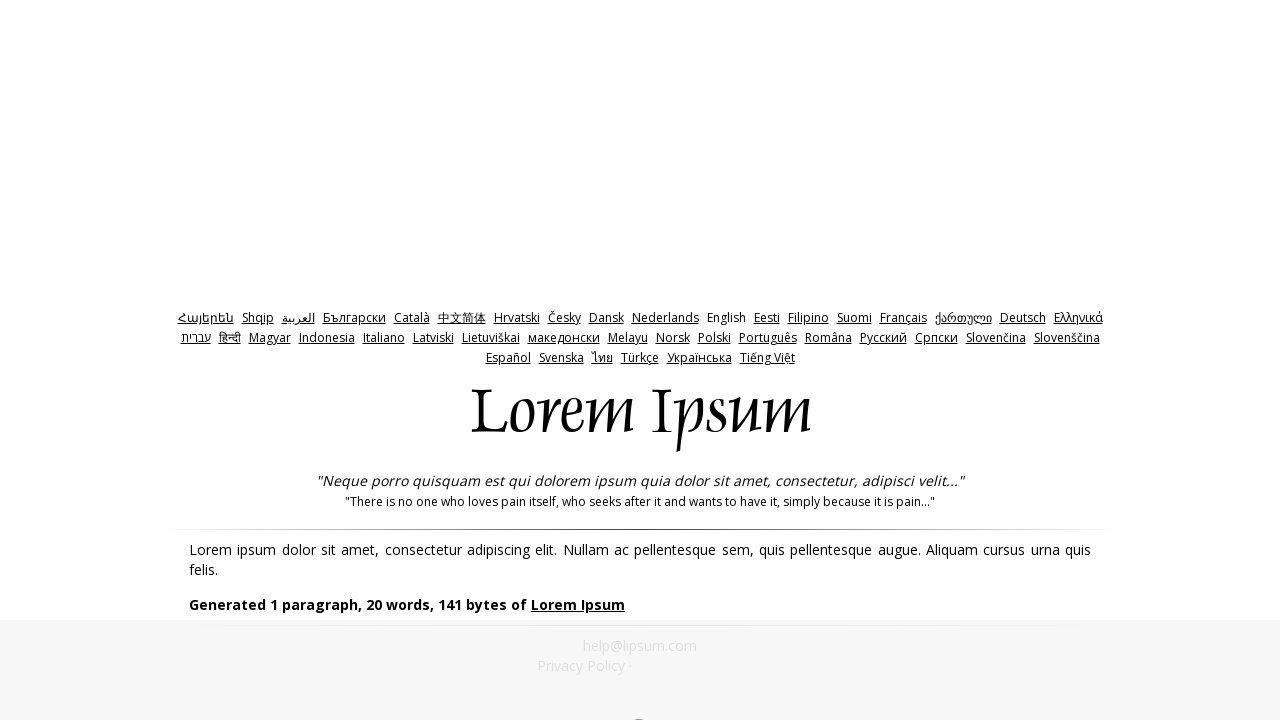

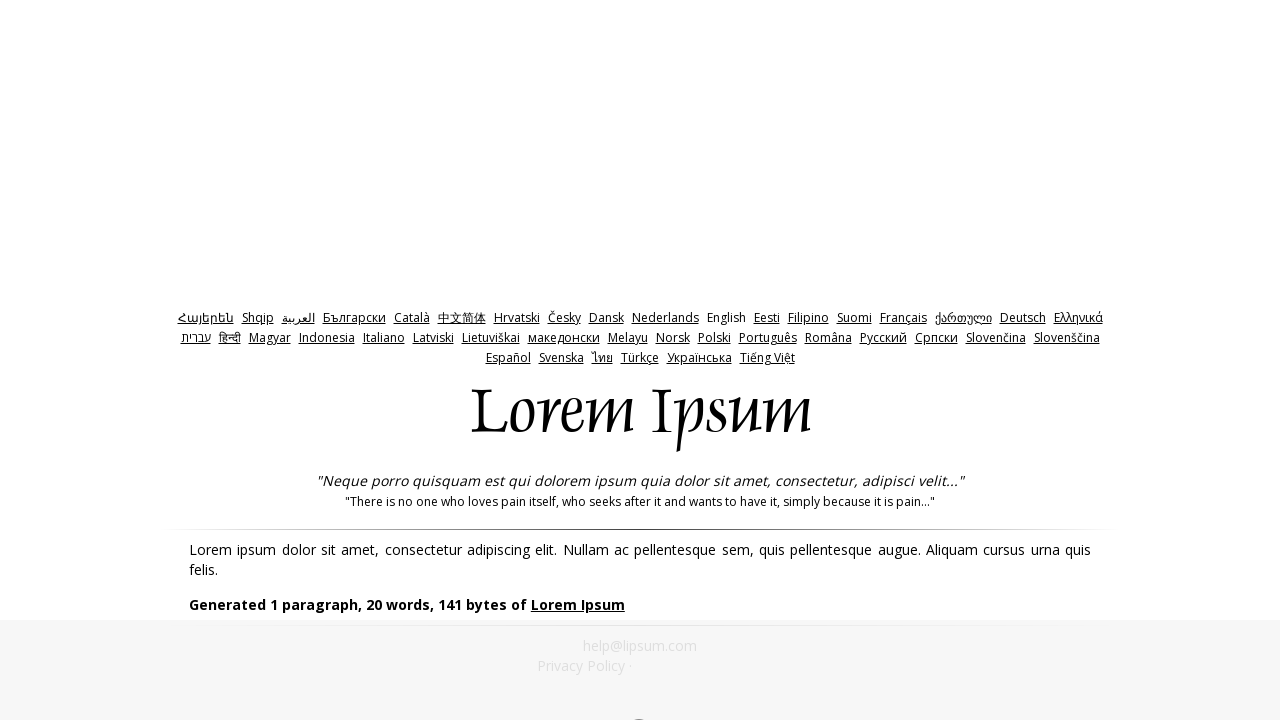